Tests multi-select listbox functionality by selecting multiple car options by index and then deselecting one option from the dropdown.

Starting URL: https://omayo.blogspot.com/

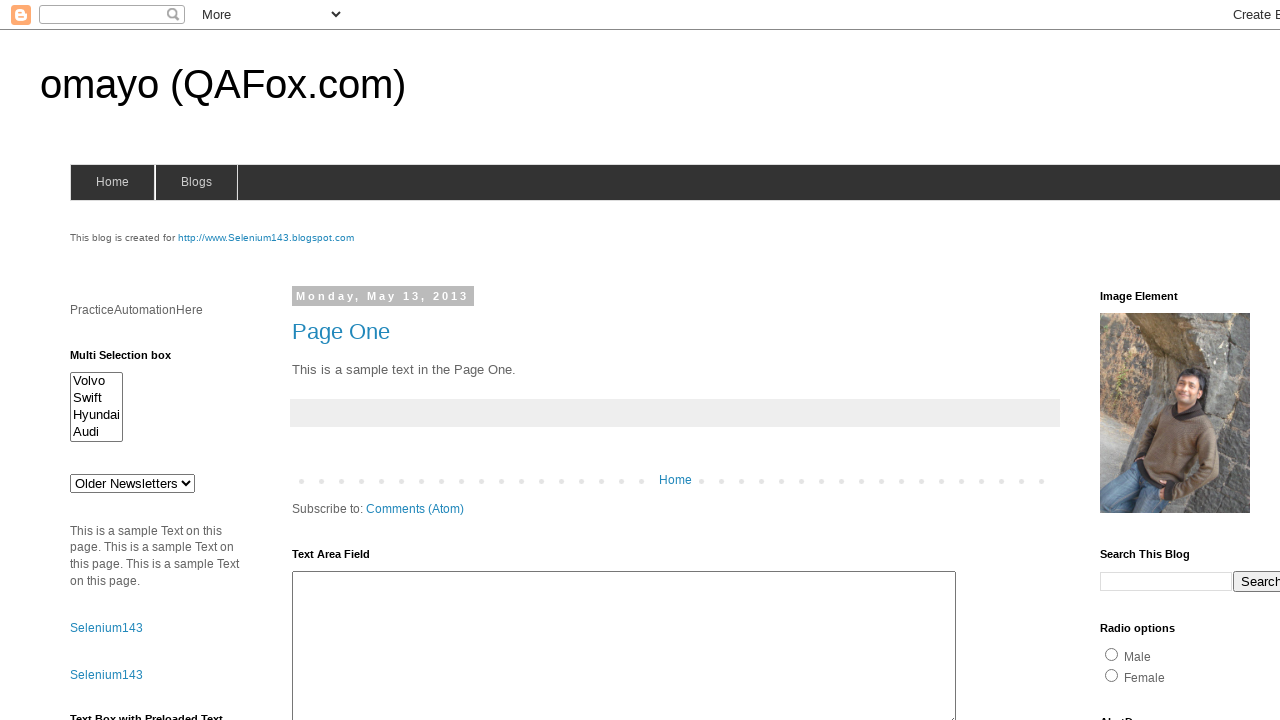

Located multi-select listbox element
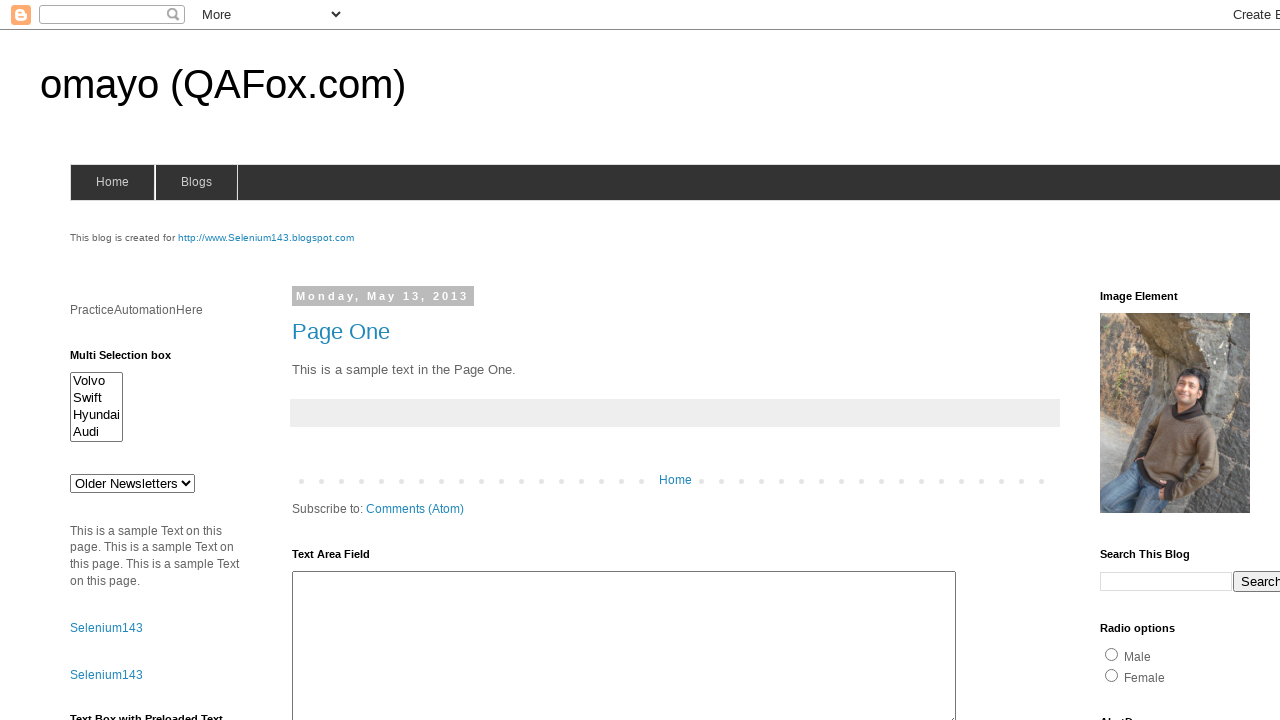

Multi-select listbox became visible
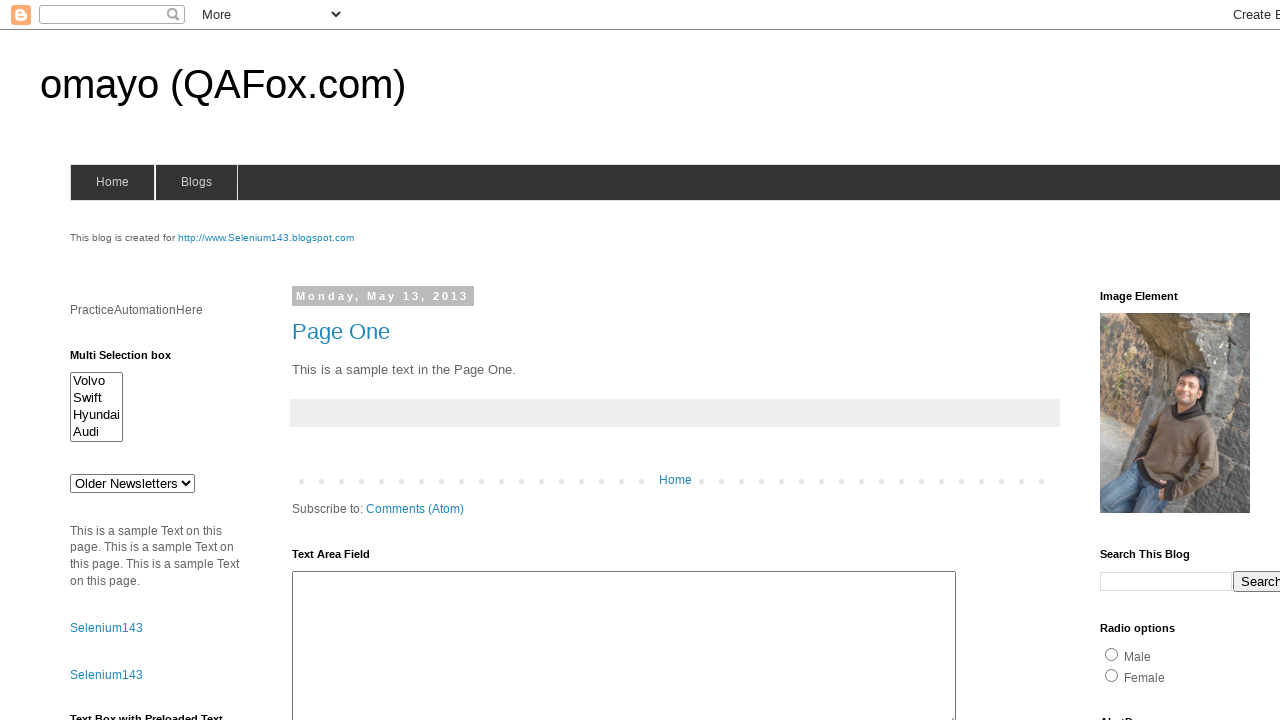

Selected second option (index 1) in listbox on #multiselect1
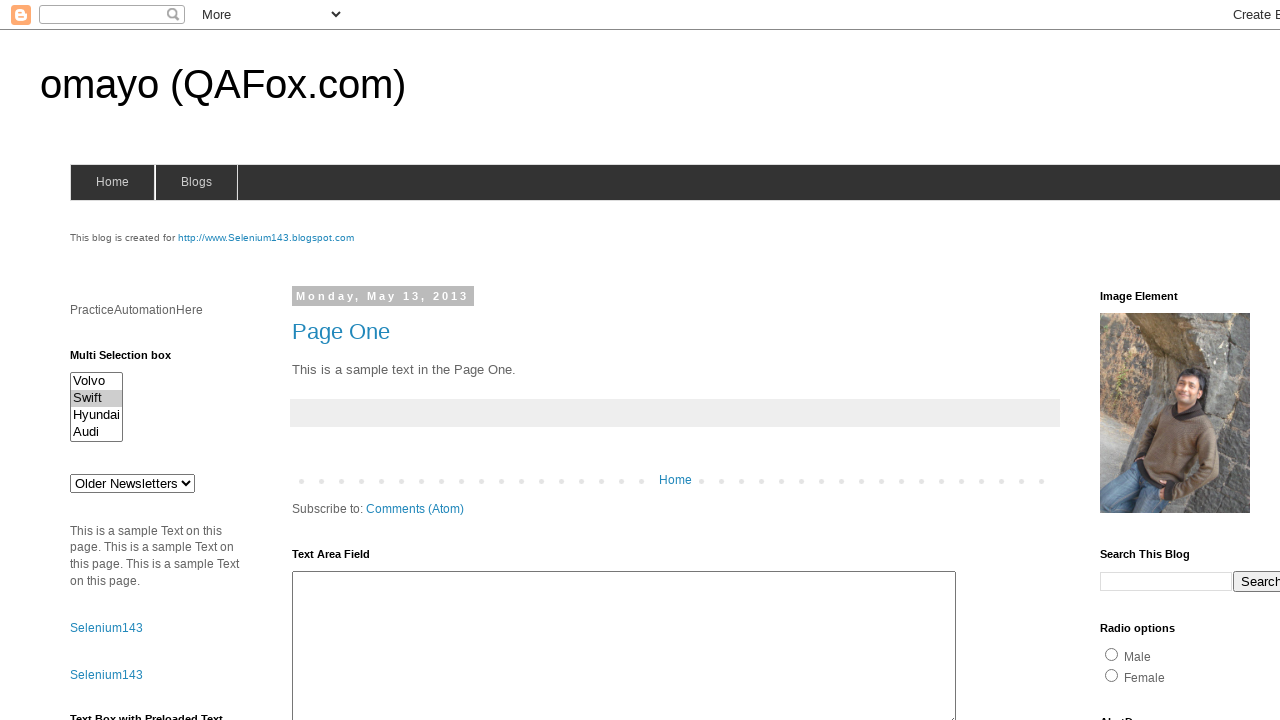

Selected second and fourth options (indices 1 and 3) by direct DOM manipulation
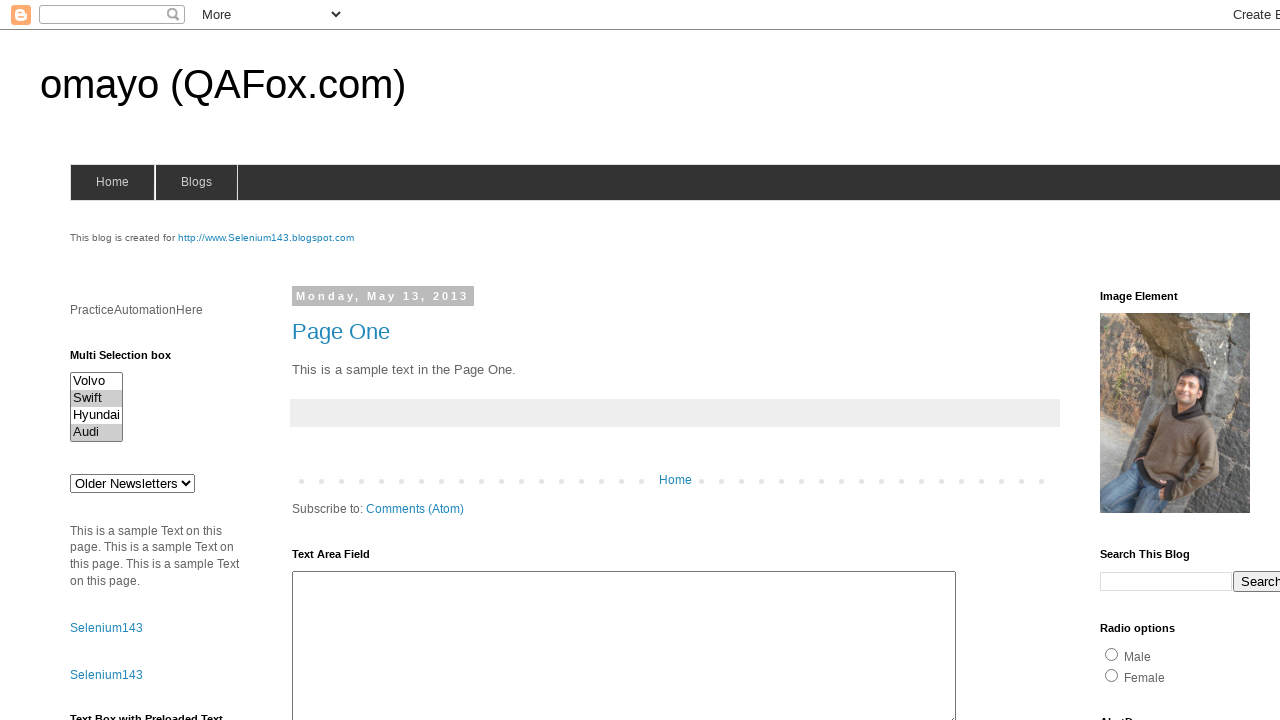

Deselected second option (index 1) from listbox
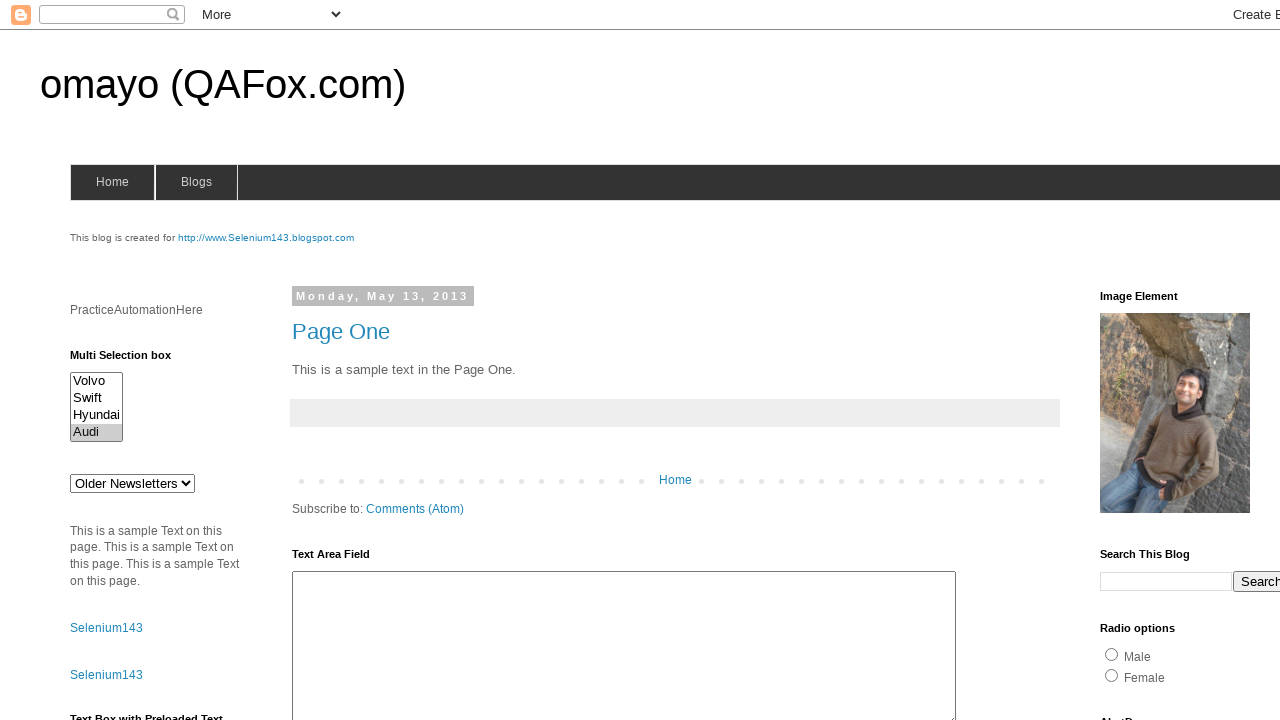

Waited 500ms to verify selection state
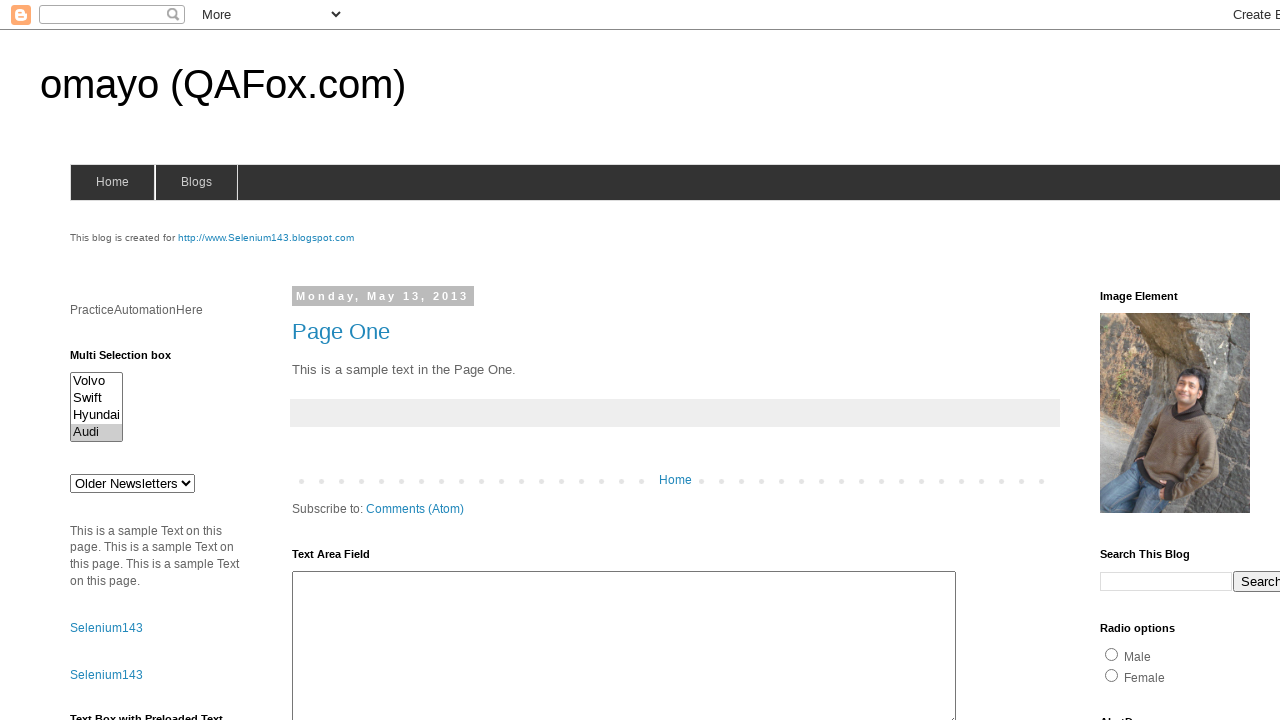

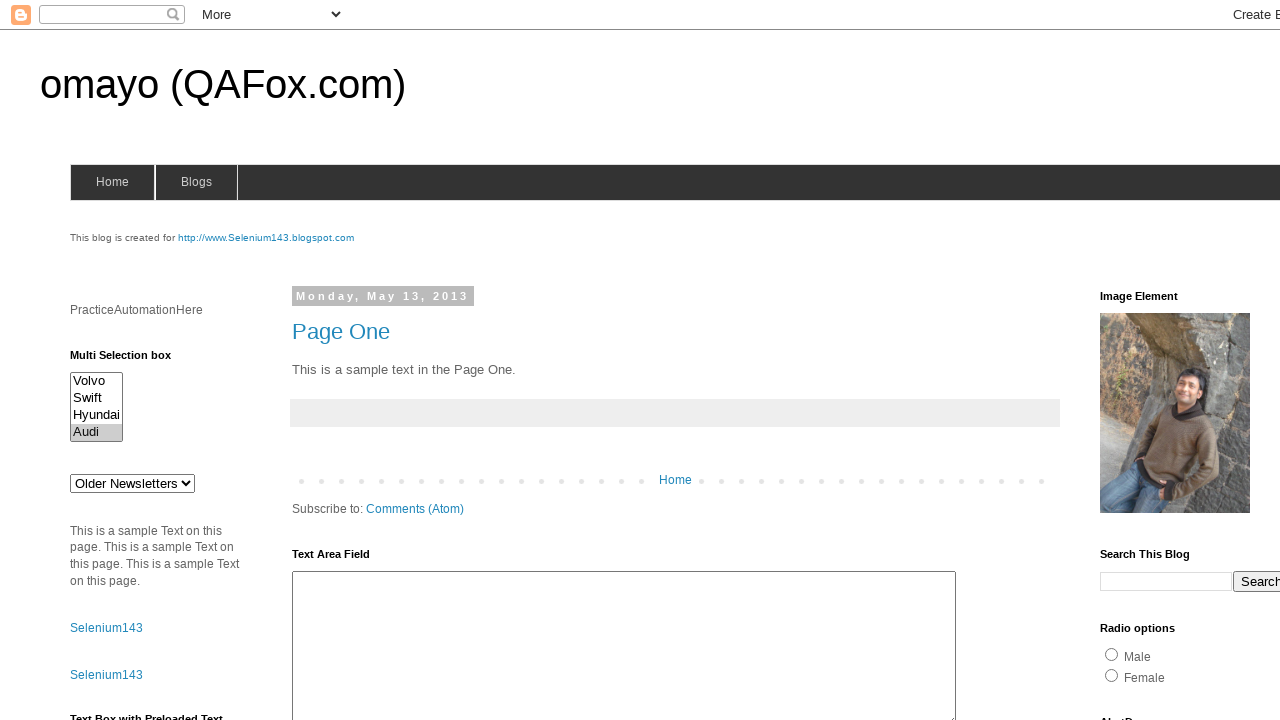